Tests that entering a number below 50 displays the error message "Number is too small"

Starting URL: https://kristinek.github.io/site/tasks/enter_a_number

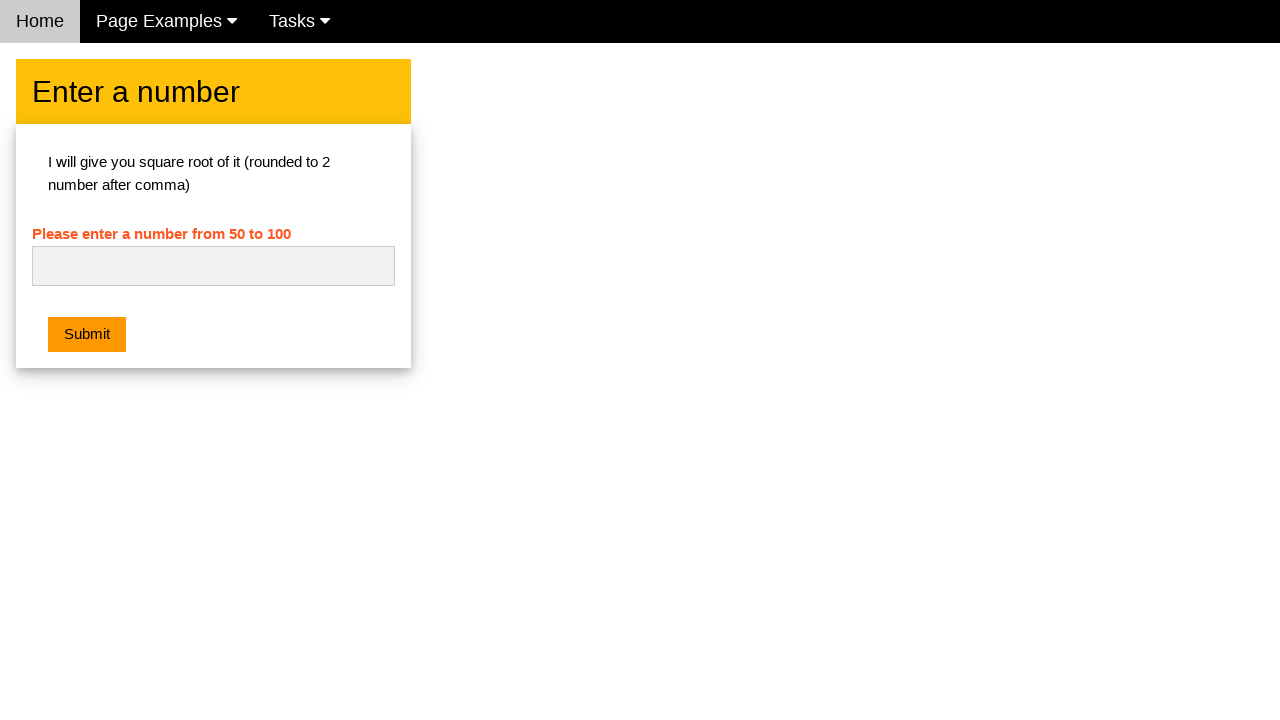

Filled number input with '32' (below minimum of 50) on #numb
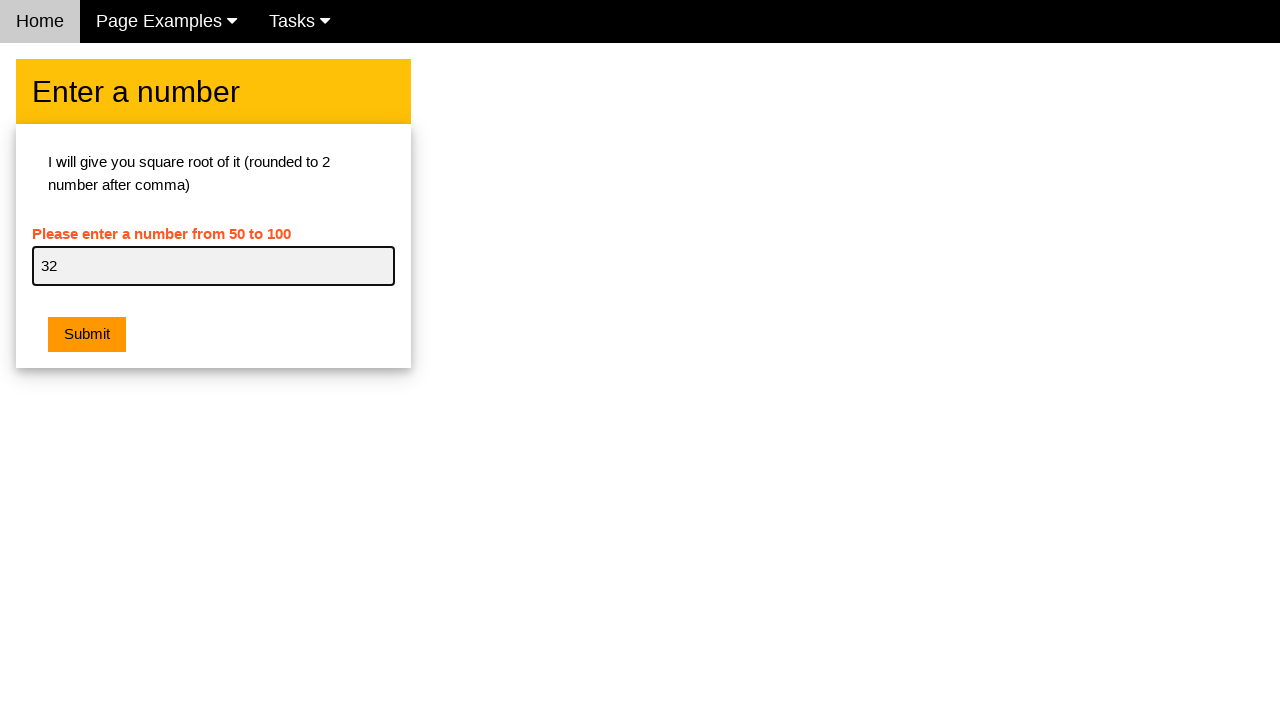

Clicked submit button at (87, 335) on .w3-orange
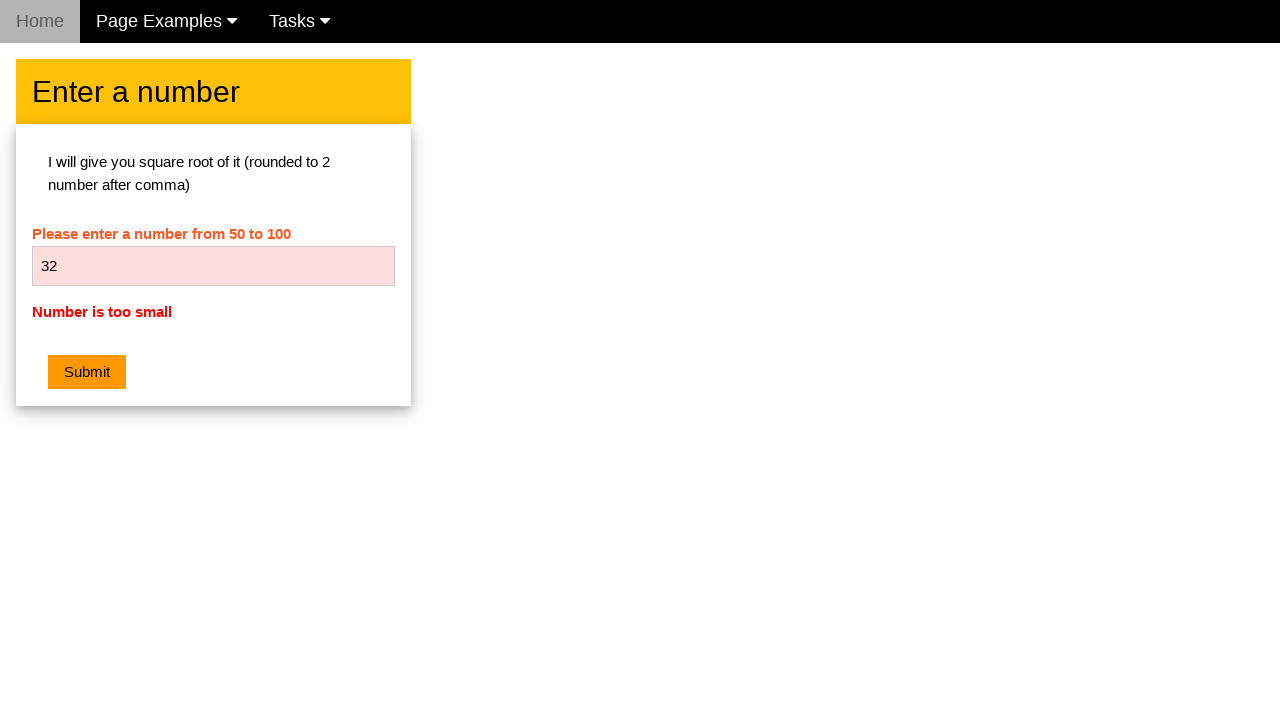

Error message 'Number is too small' is now visible
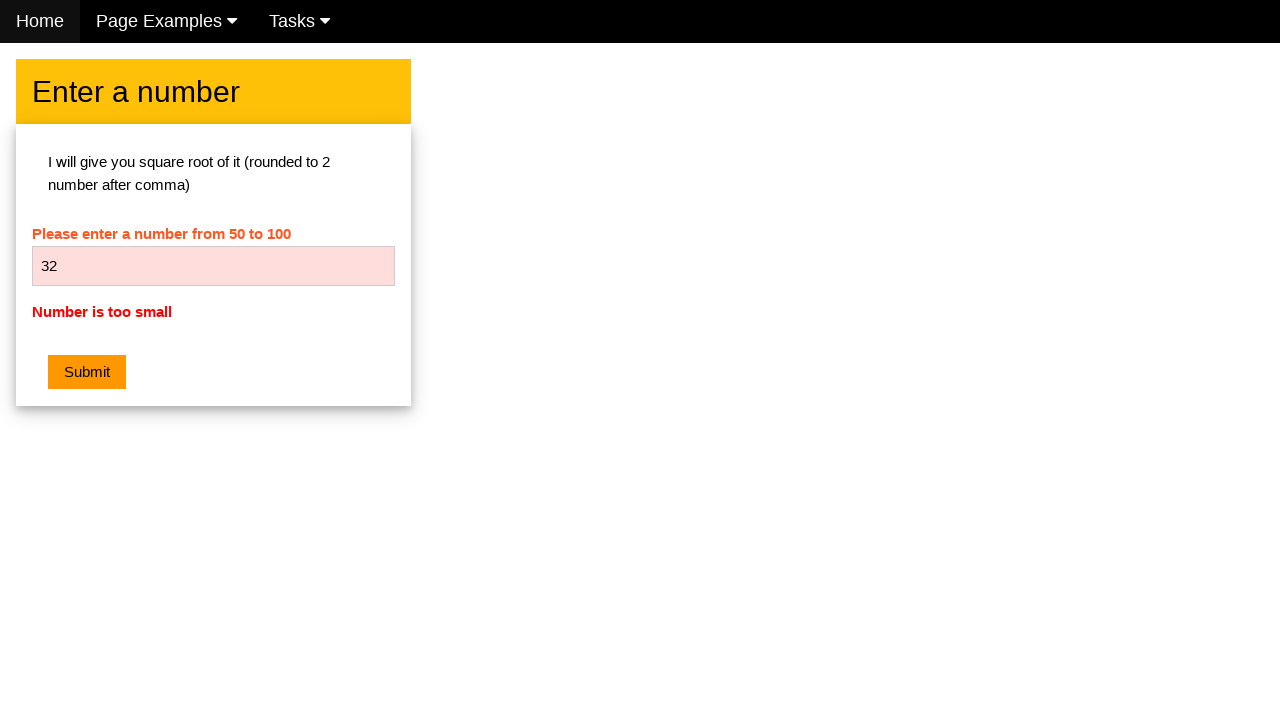

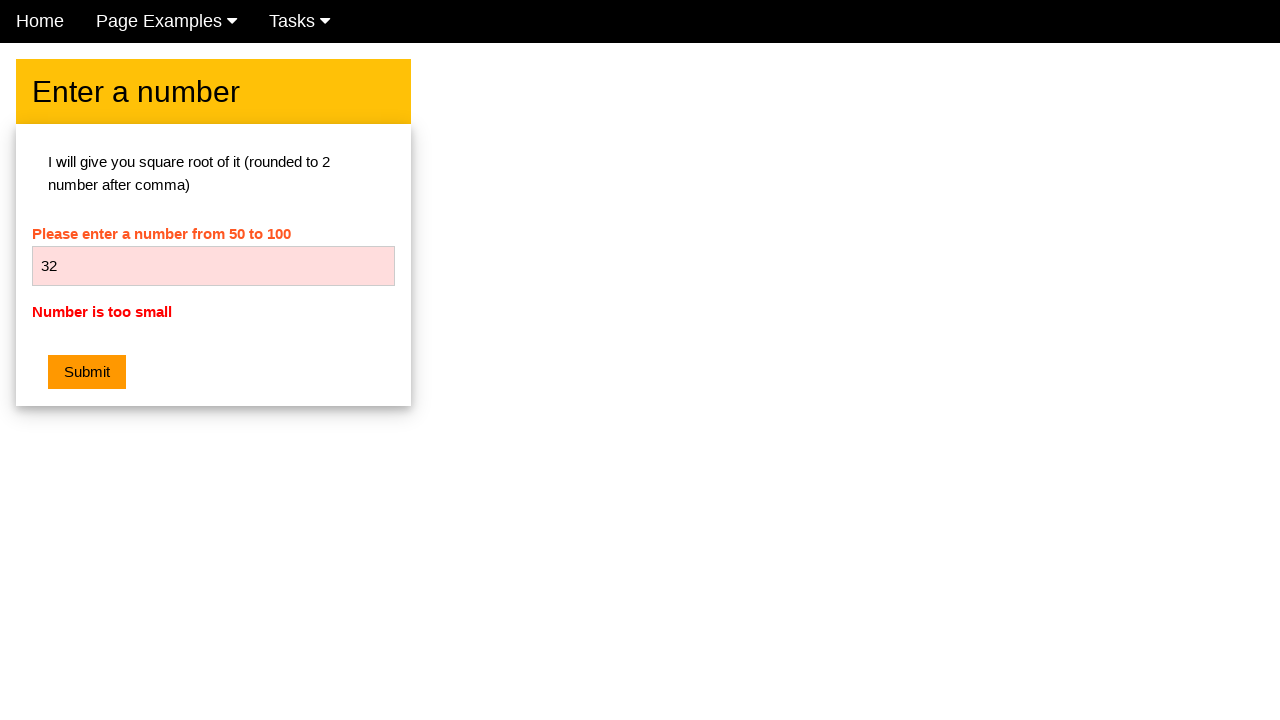